Automates an interactive math exercise by waiting for a price to reach $100, clicking a book button, reading an input value, calculating a logarithmic formula result, entering the answer, and clicking solve.

Starting URL: http://suninjuly.github.io/explicit_wait2.html

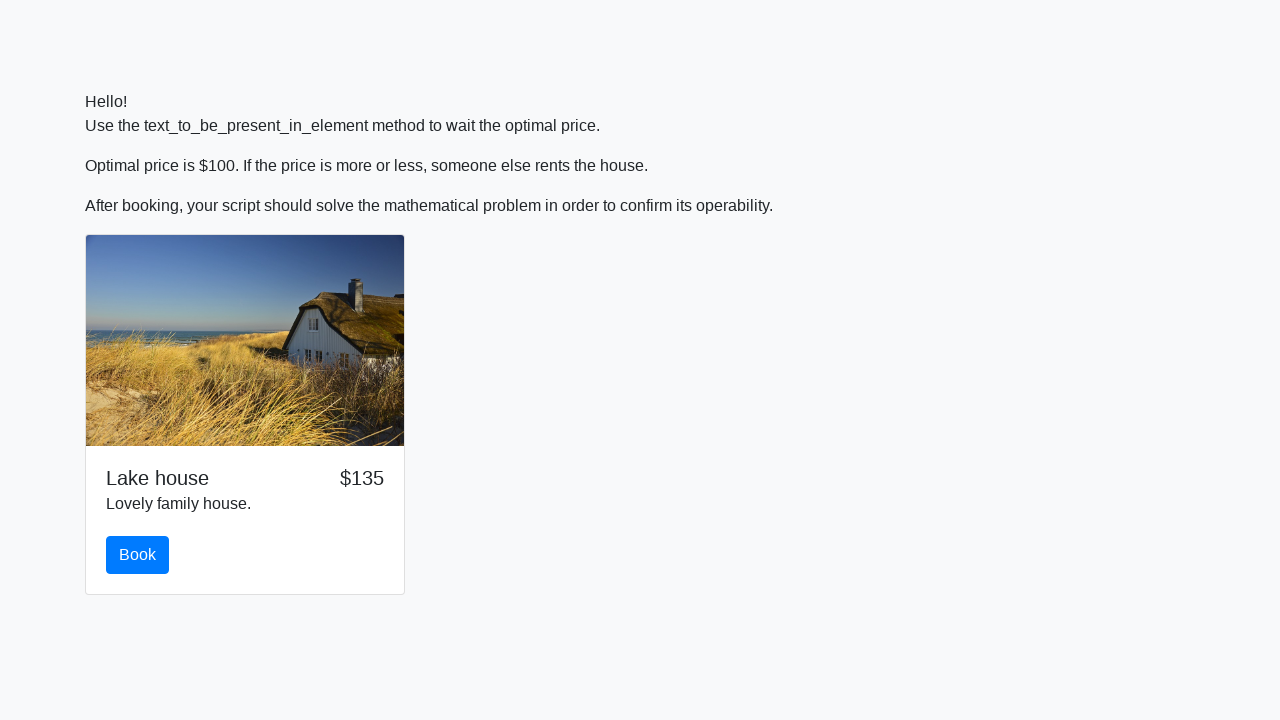

Waited for price to reach $100
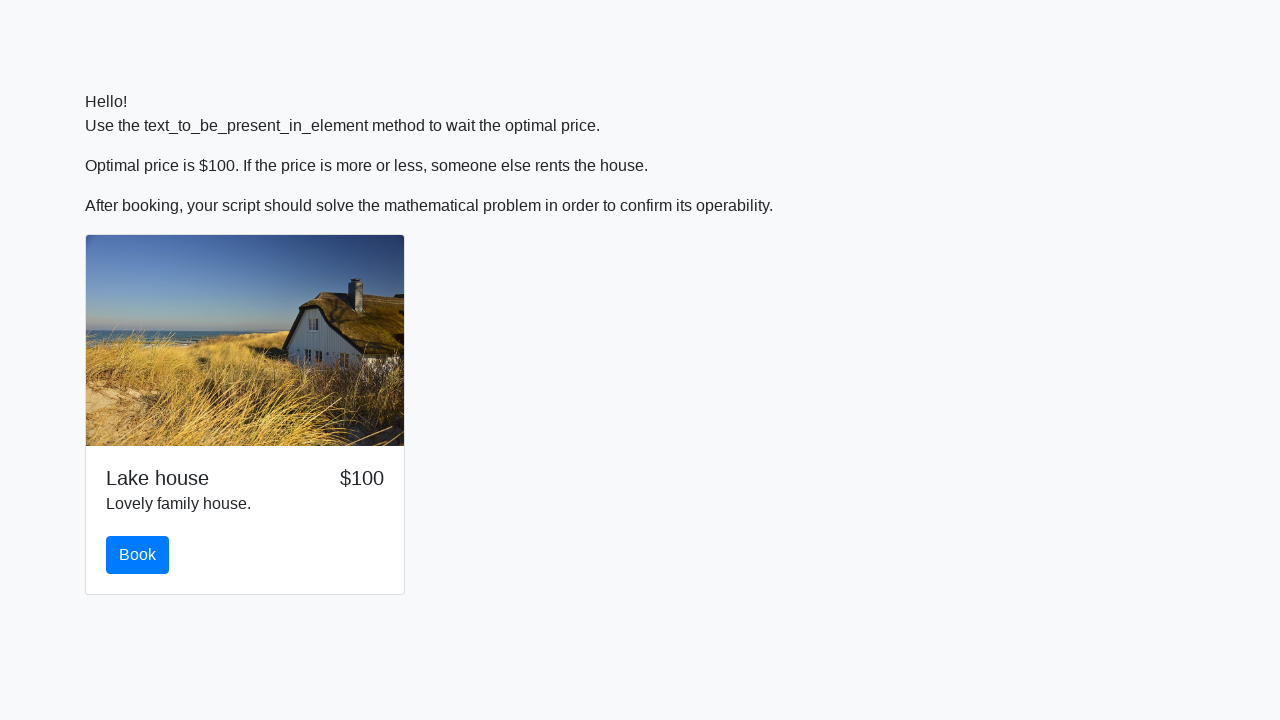

Clicked the book button at (138, 555) on .btn.btn-primary
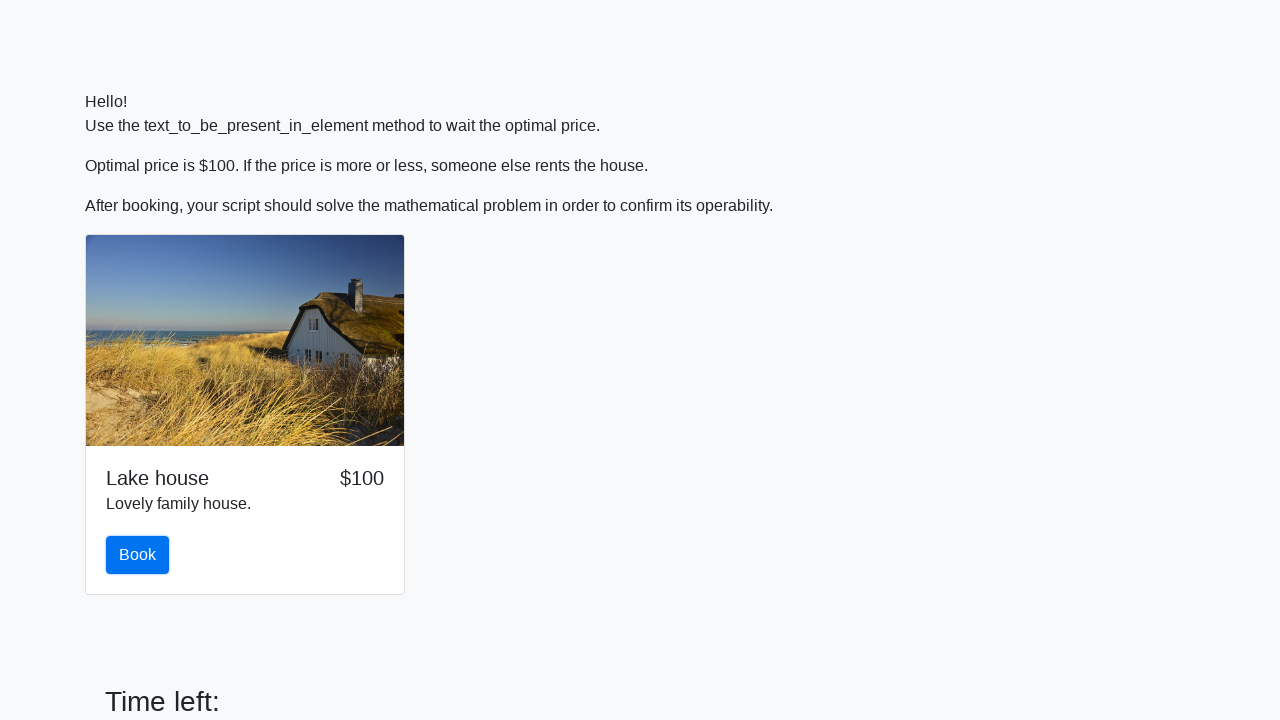

Read input value: 944
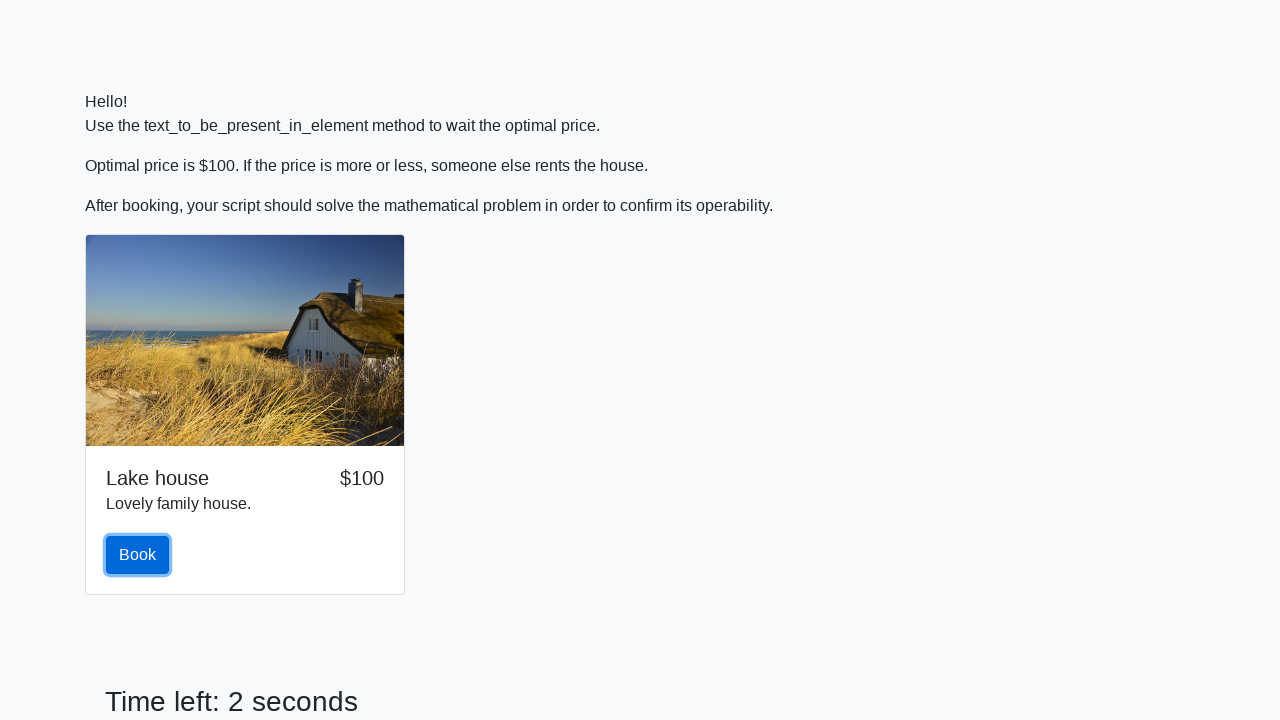

Calculated logarithmic formula result: 2.48372557403098
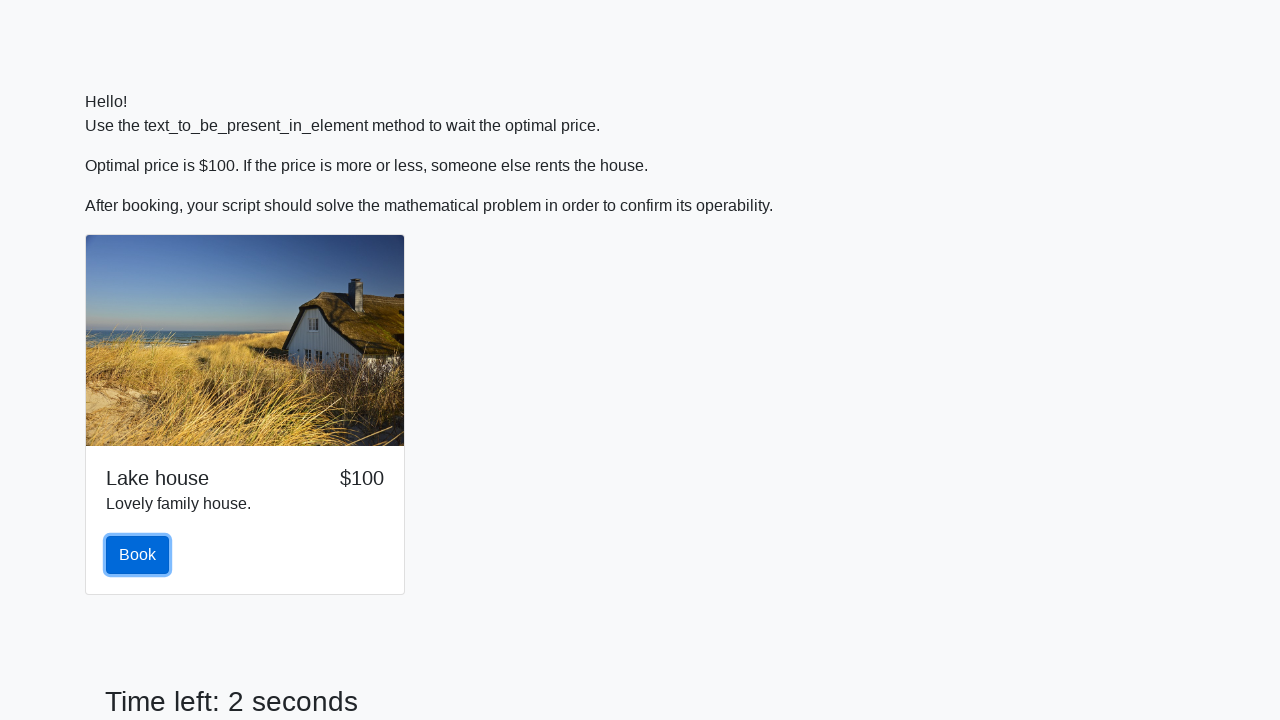

Entered calculated answer into form: 2.48372557403098 on .form-control
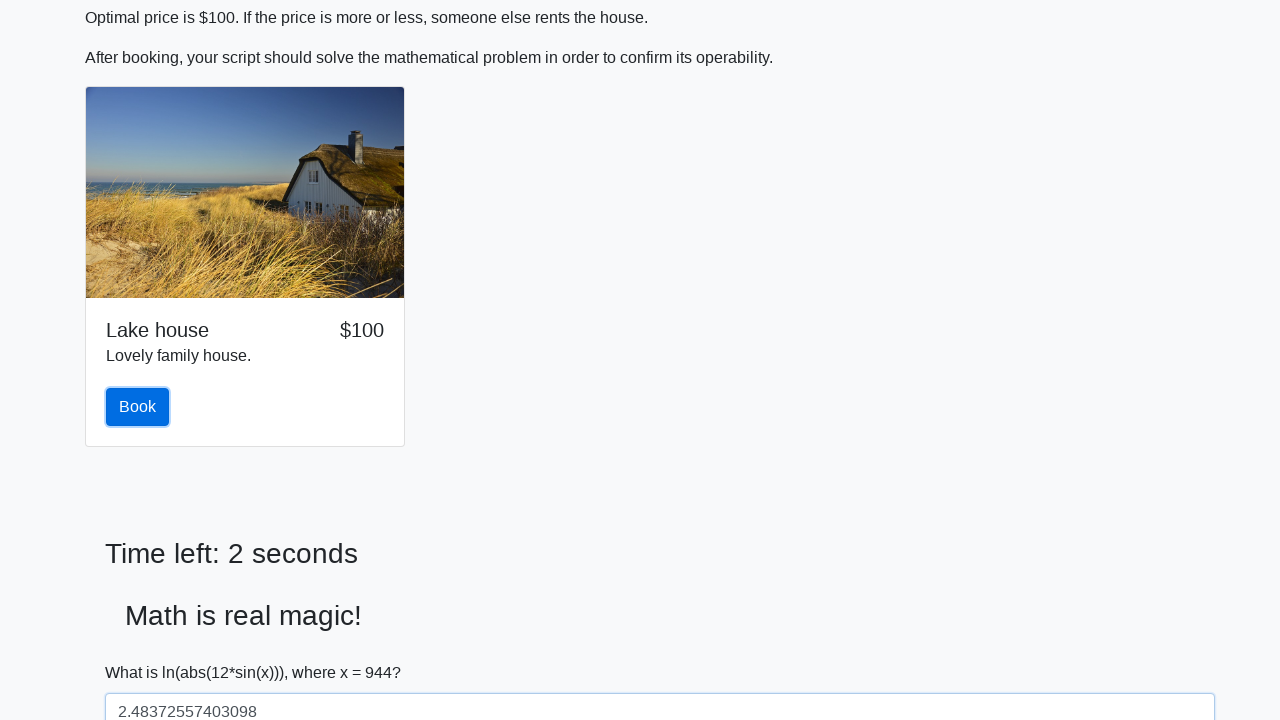

Clicked the solve button at (143, 651) on #solve
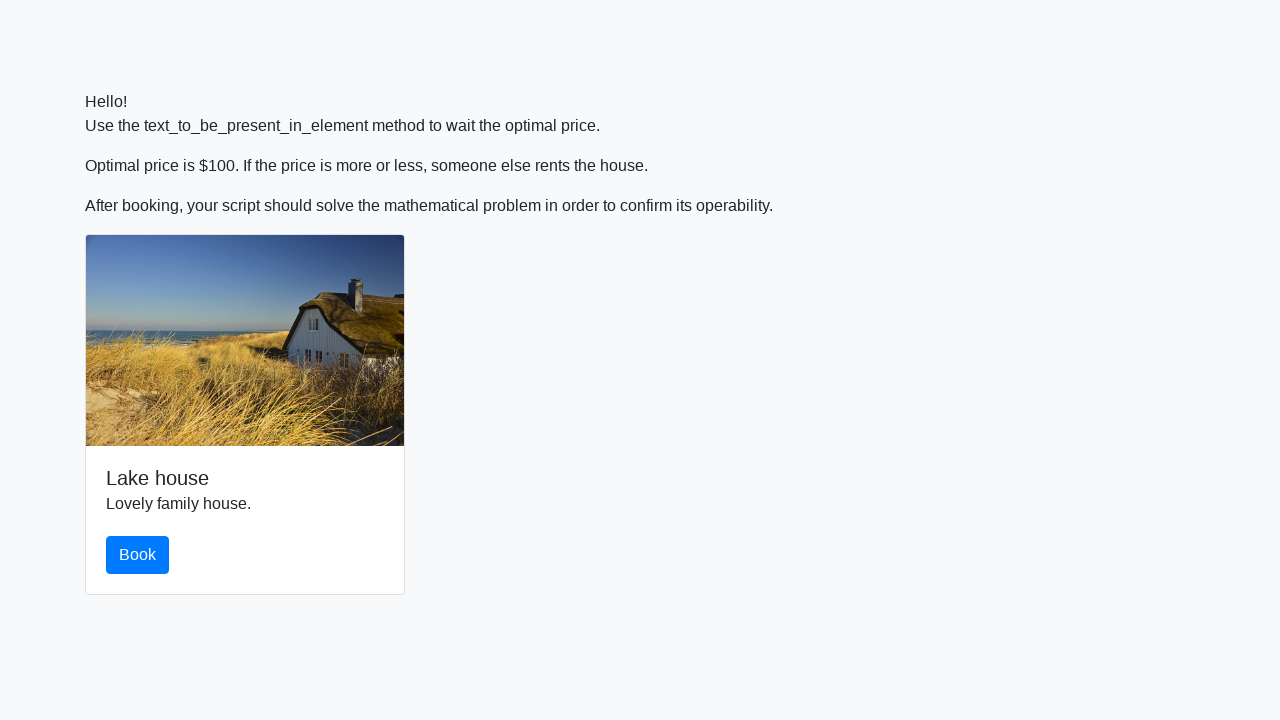

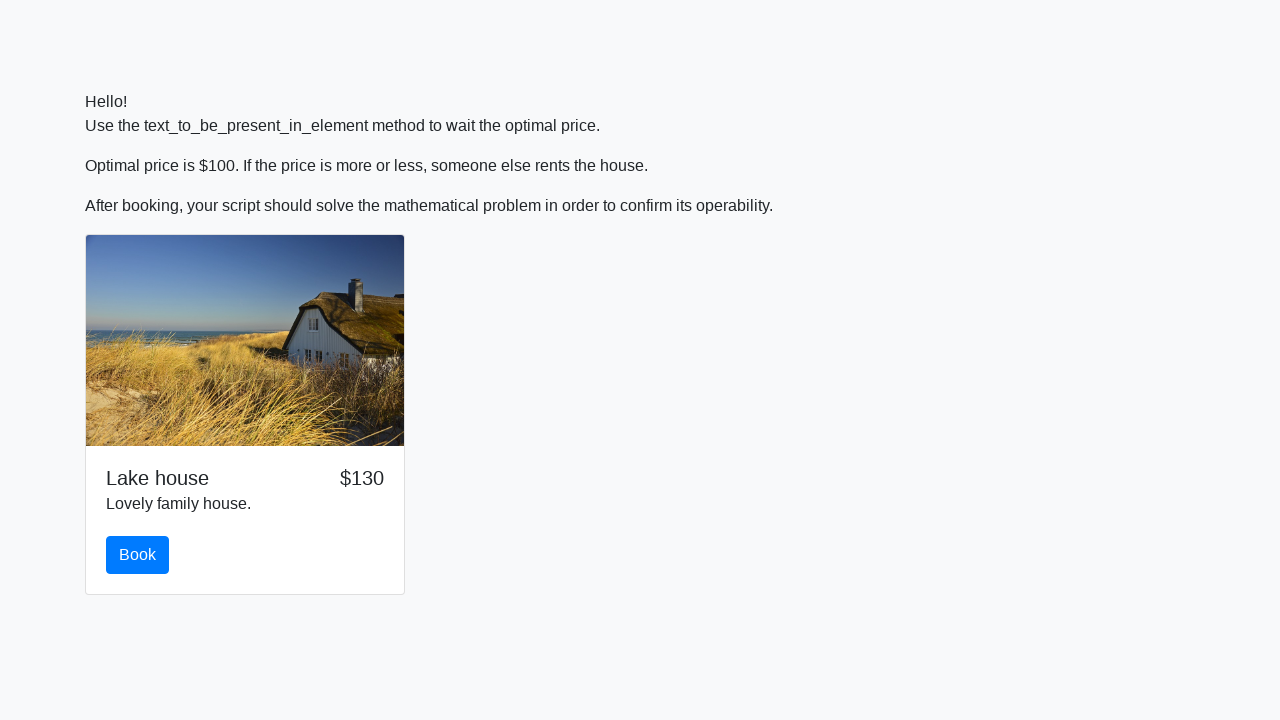